Tests right-click context menu functionality on a search input field

Starting URL: https://anhtester.com/

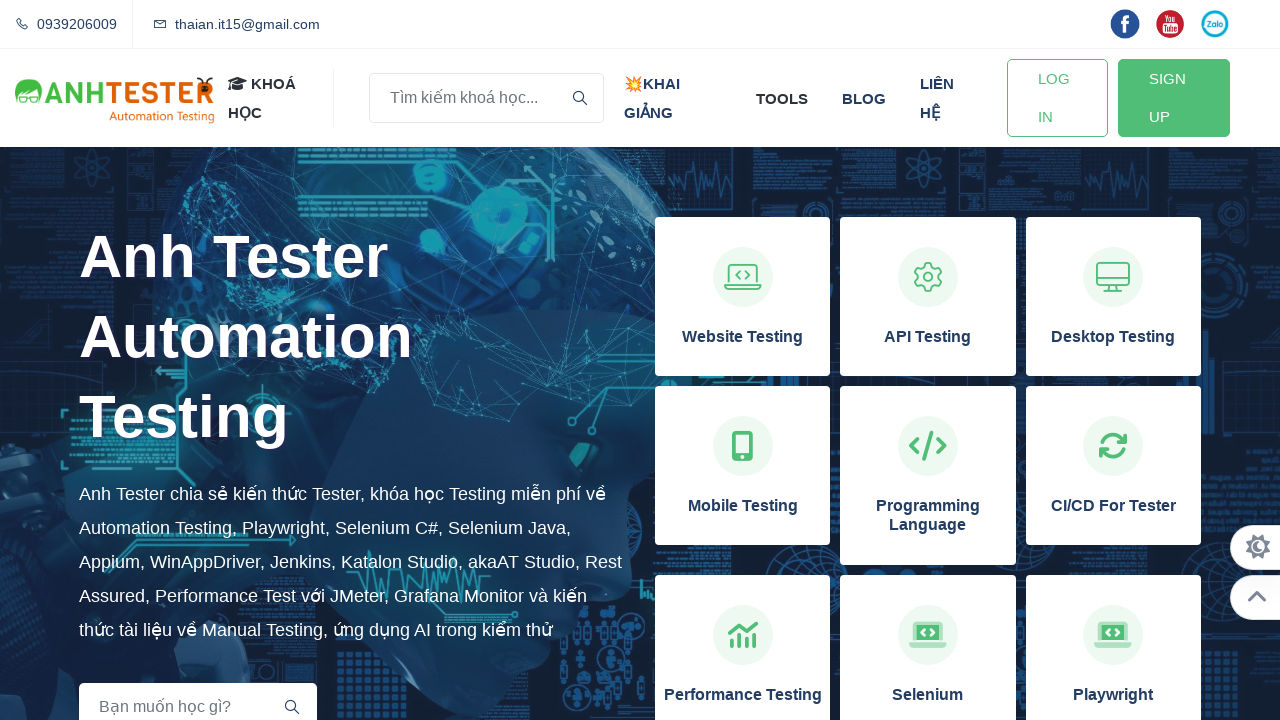

Navigated to https://anhtester.com/
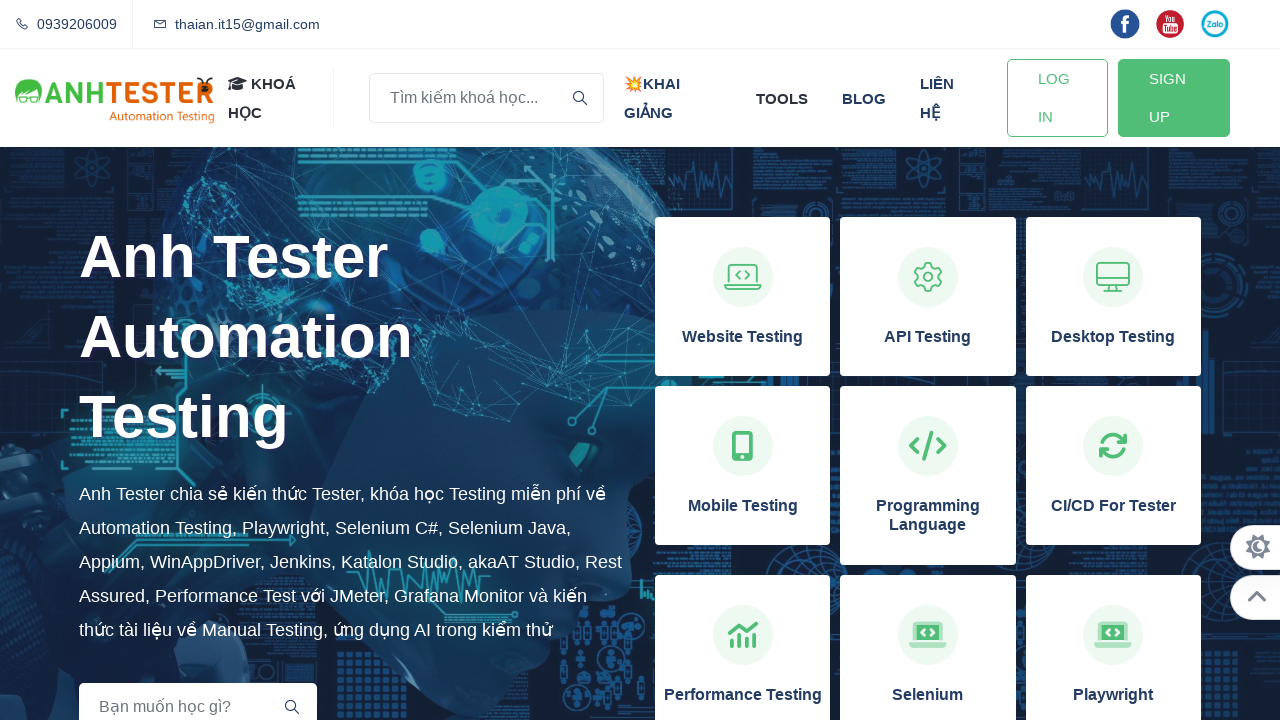

Right-clicked on search input field with placeholder 'Bạn muốn học gì?' at (198, 696) on input[placeholder='Bạn muốn học gì?']
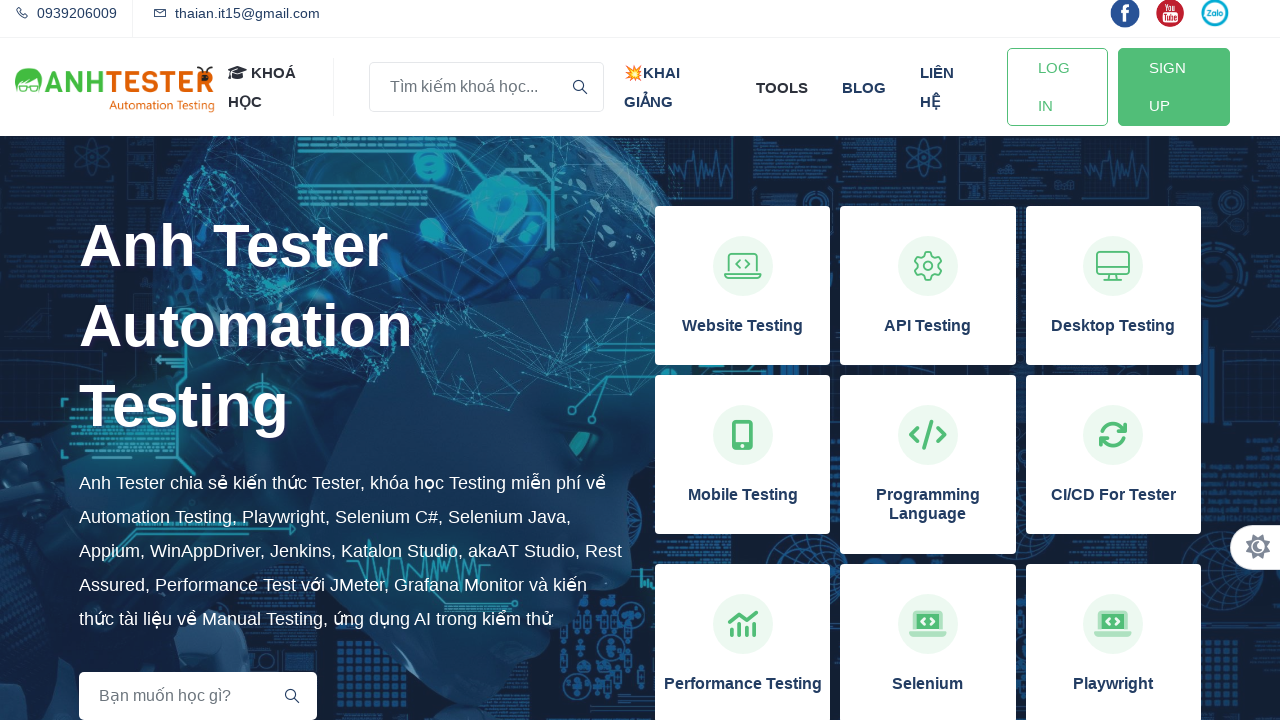

Waited 1000ms for context menu to appear
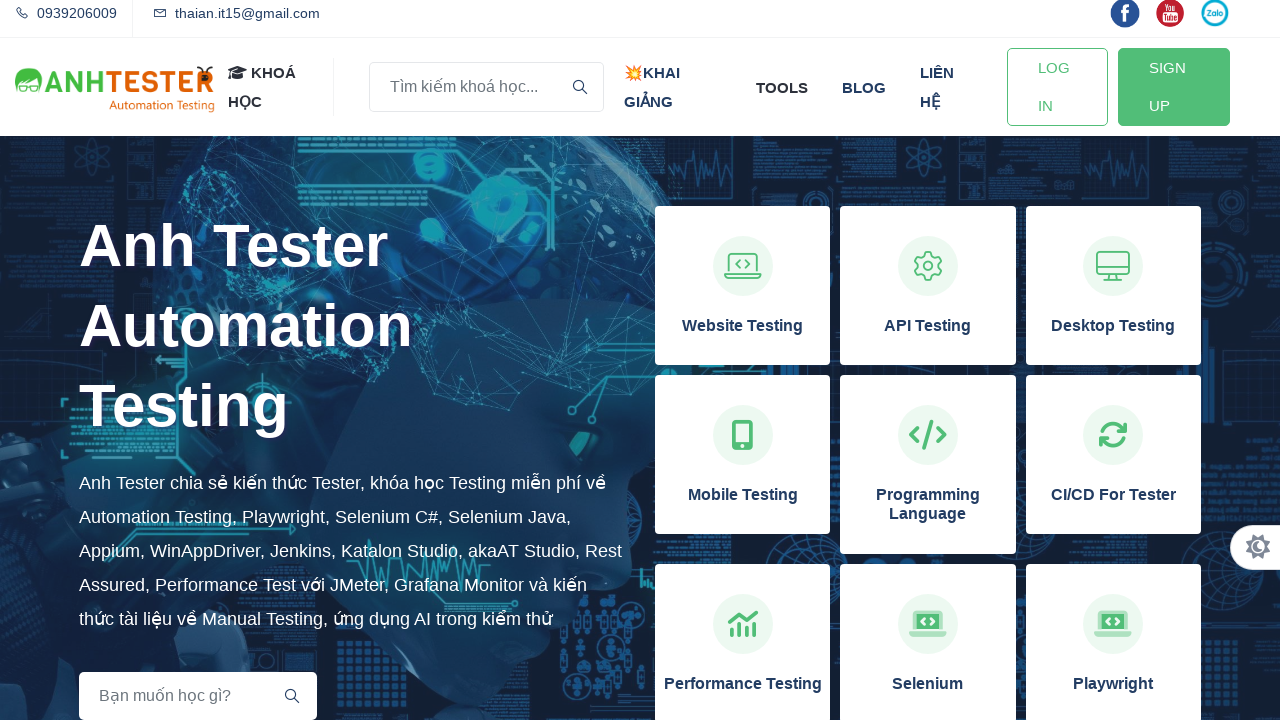

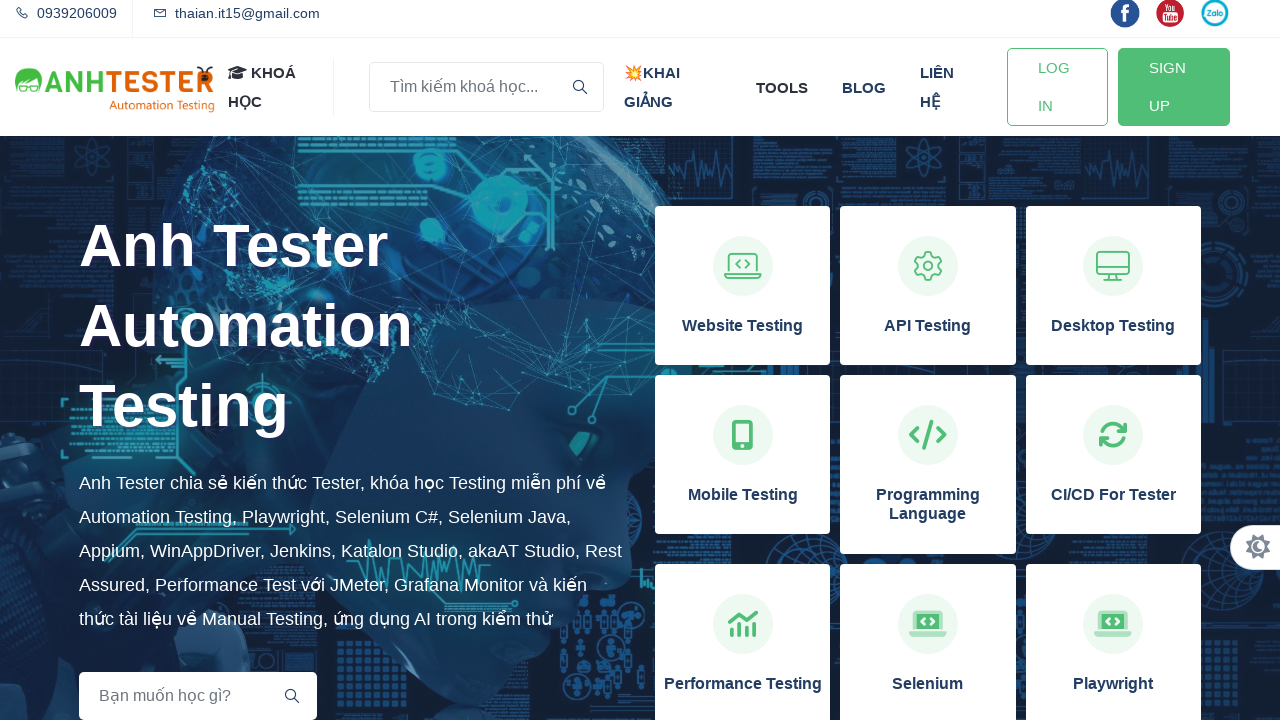